Tests a registration form by filling all input fields with test data, submitting the form, and verifying the success message appears.

Starting URL: http://suninjuly.github.io/registration2.html

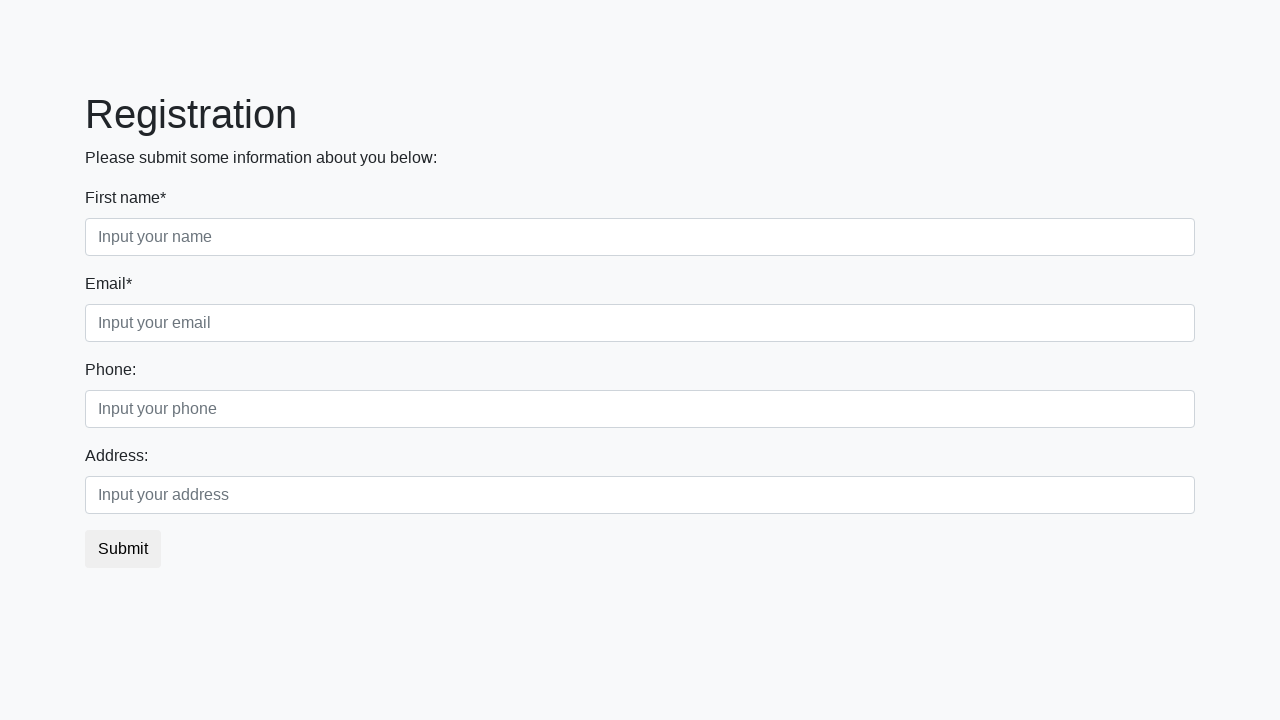

Navigated to registration form page
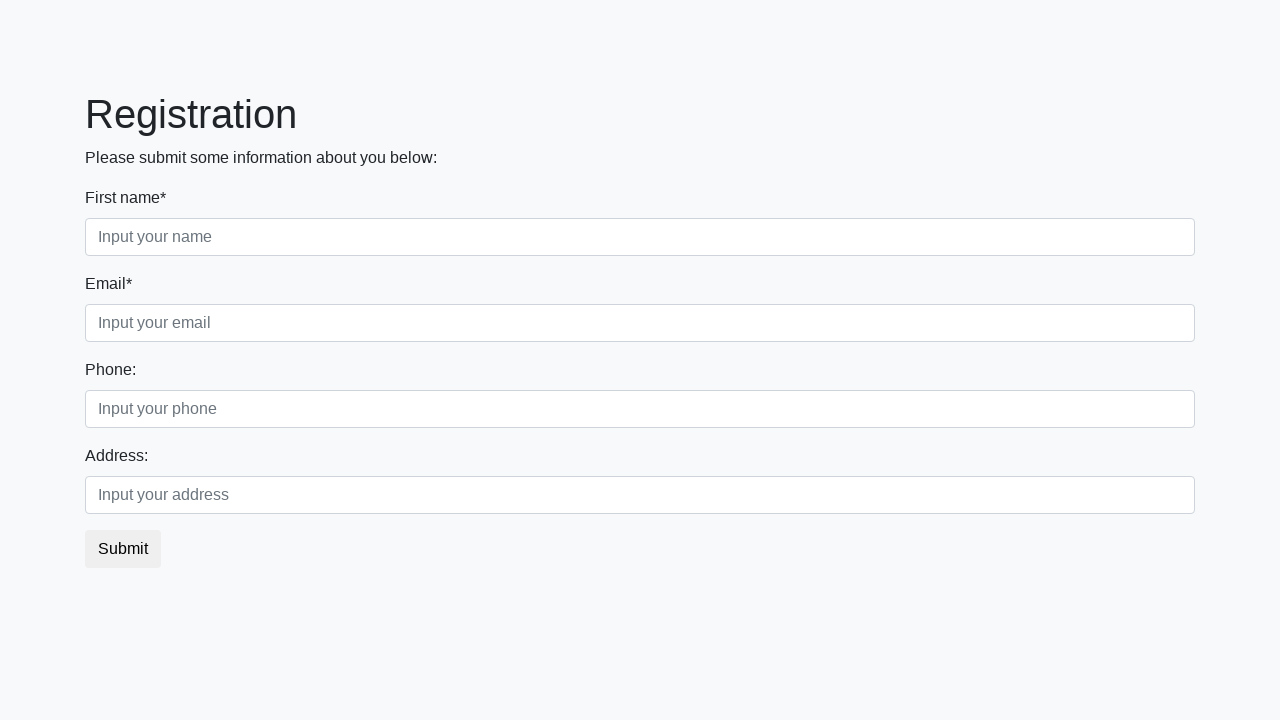

Filled input field 1 with 'Test Answer 1' on input >> nth=0
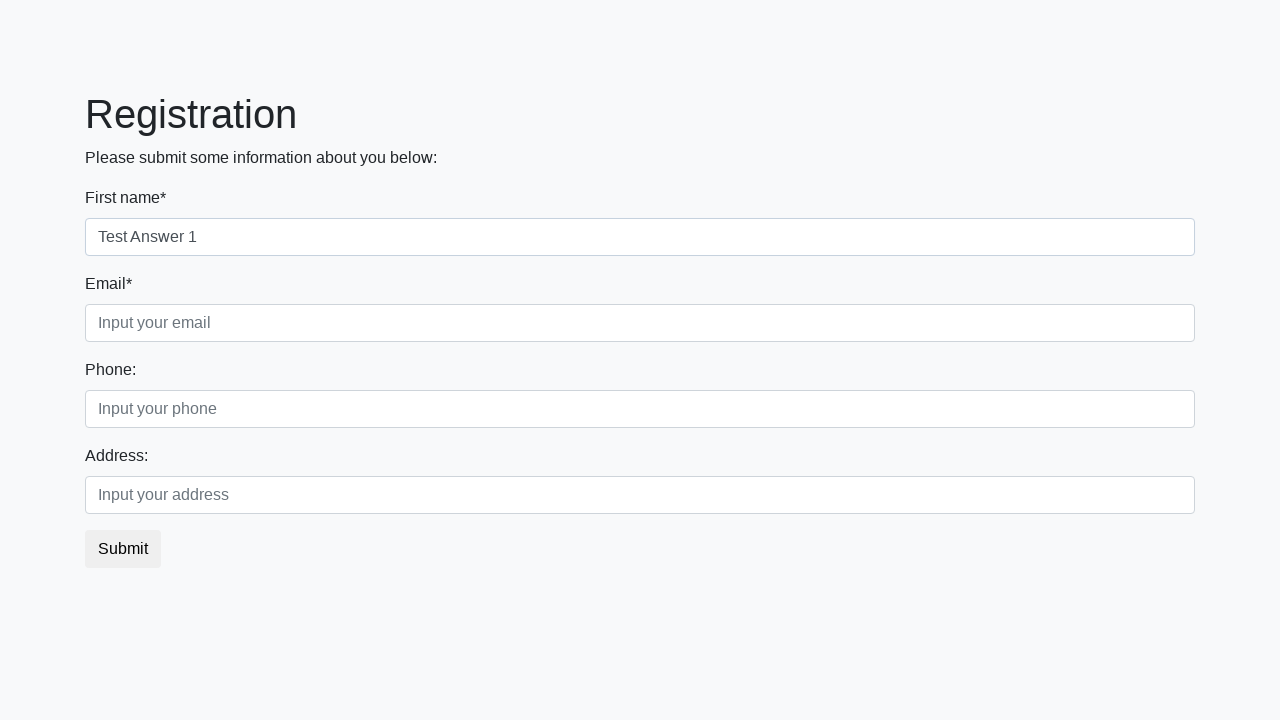

Filled input field 2 with 'Test Answer 2' on input >> nth=1
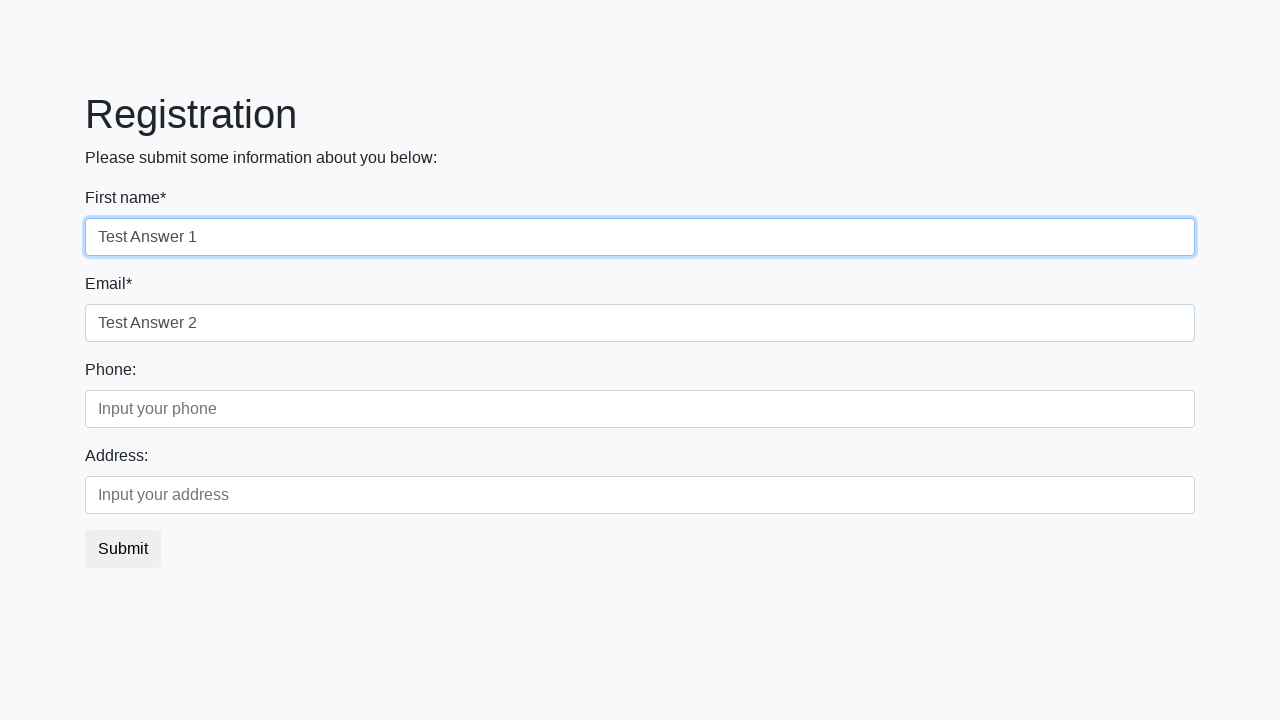

Filled input field 3 with 'Test Answer 3' on input >> nth=2
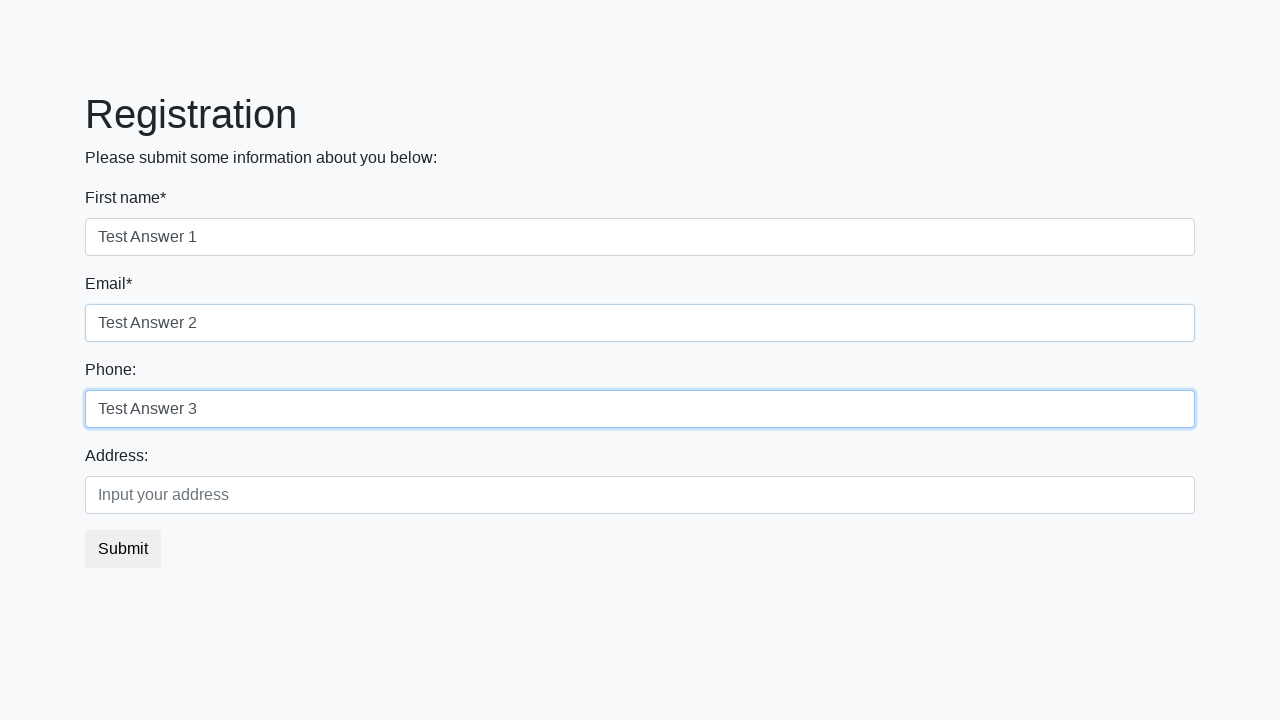

Filled input field 4 with 'Test Answer 4' on input >> nth=3
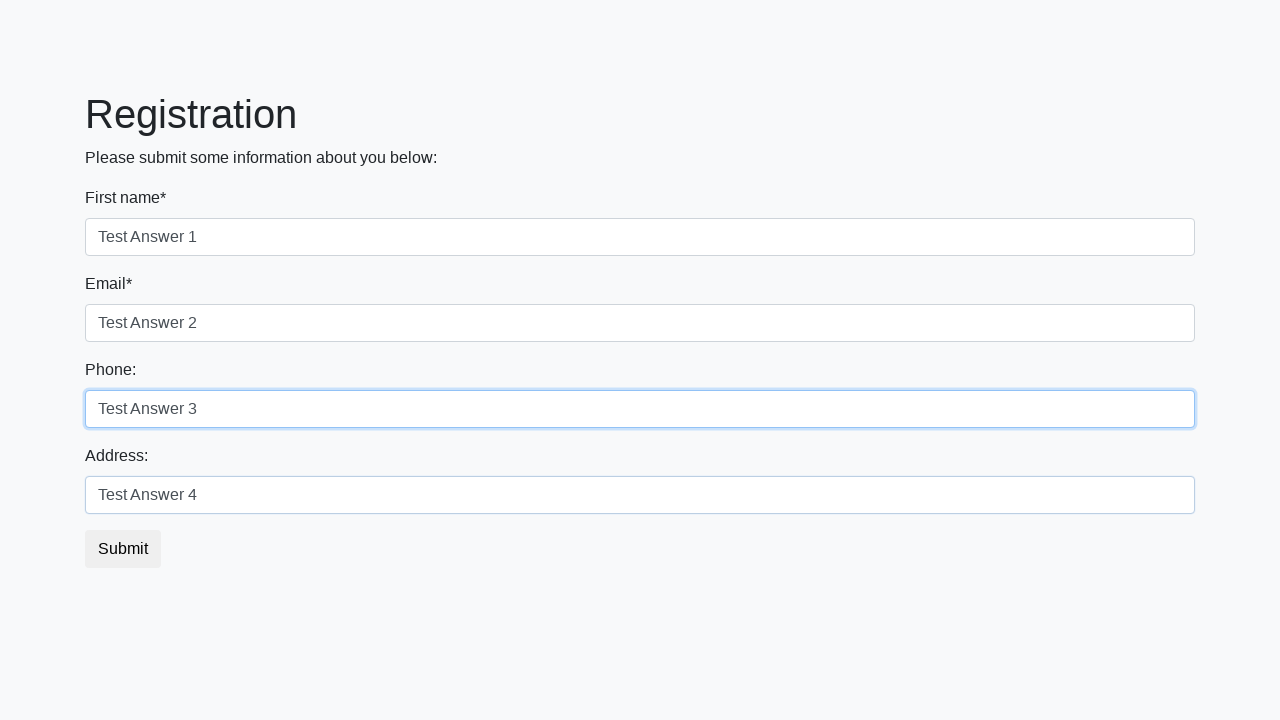

Clicked submit button to submit registration form at (123, 549) on button.btn
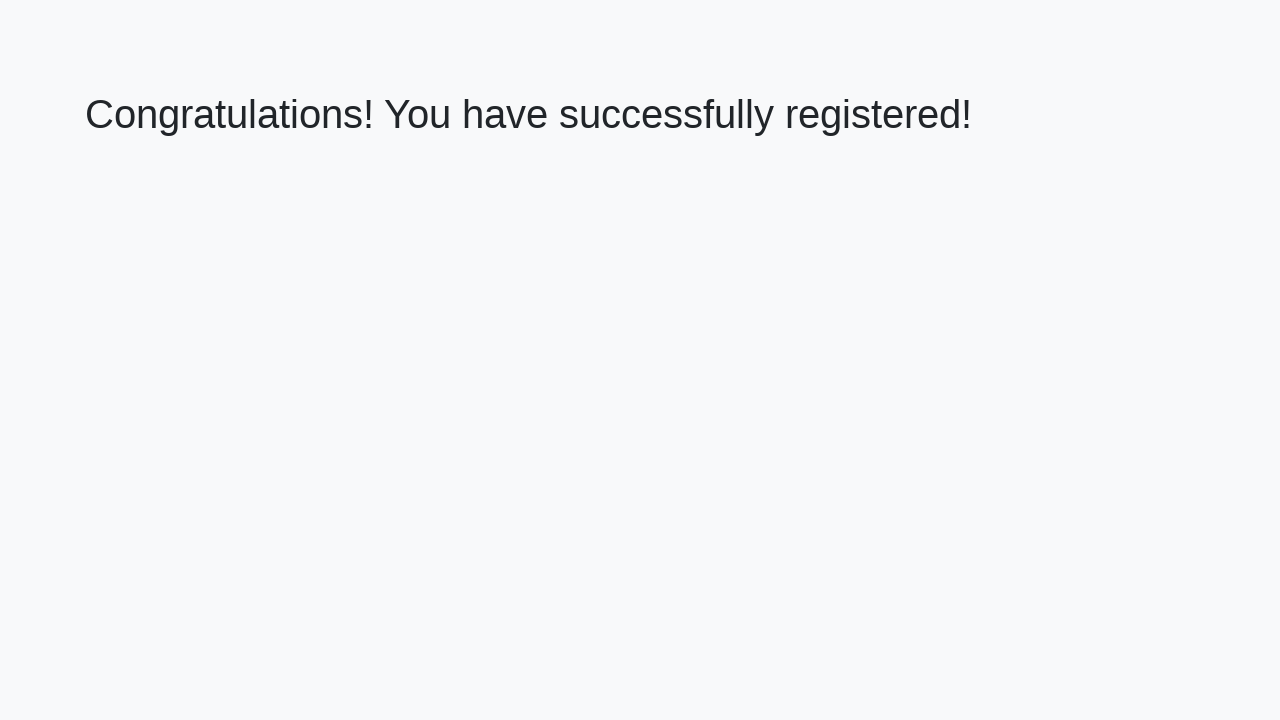

Success message heading loaded
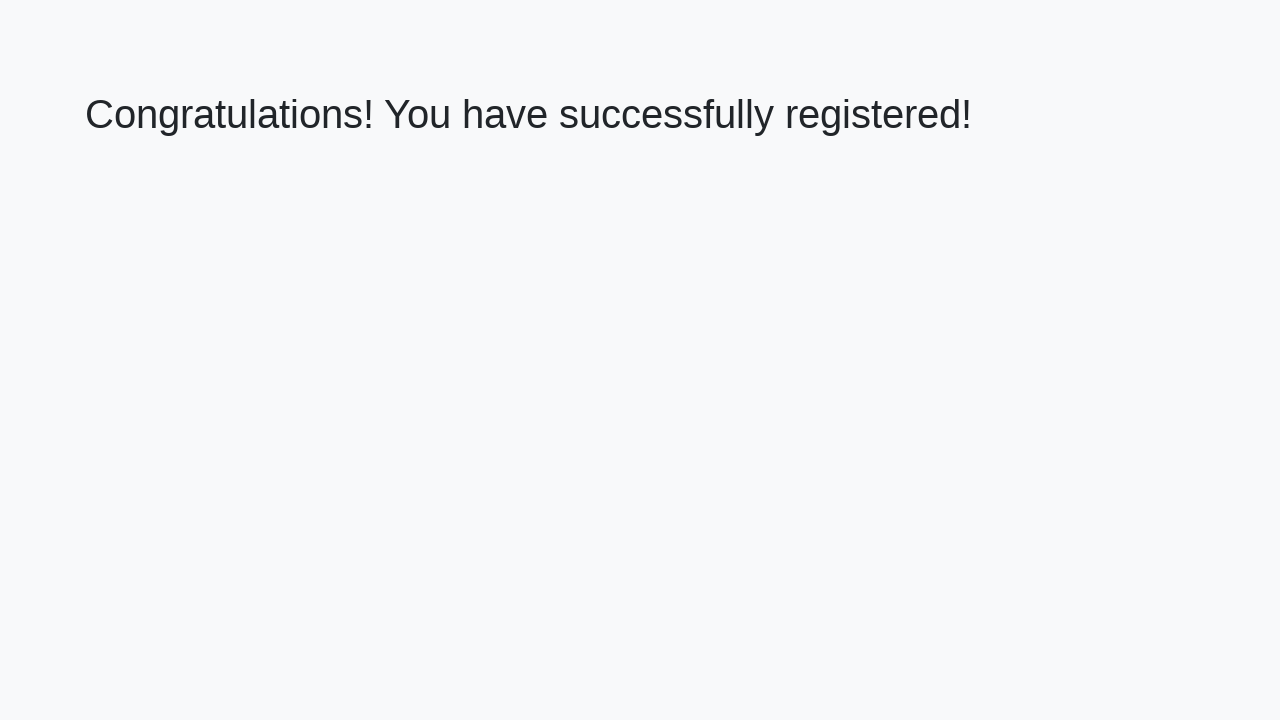

Retrieved success message text: 'Congratulations! You have successfully registered!'
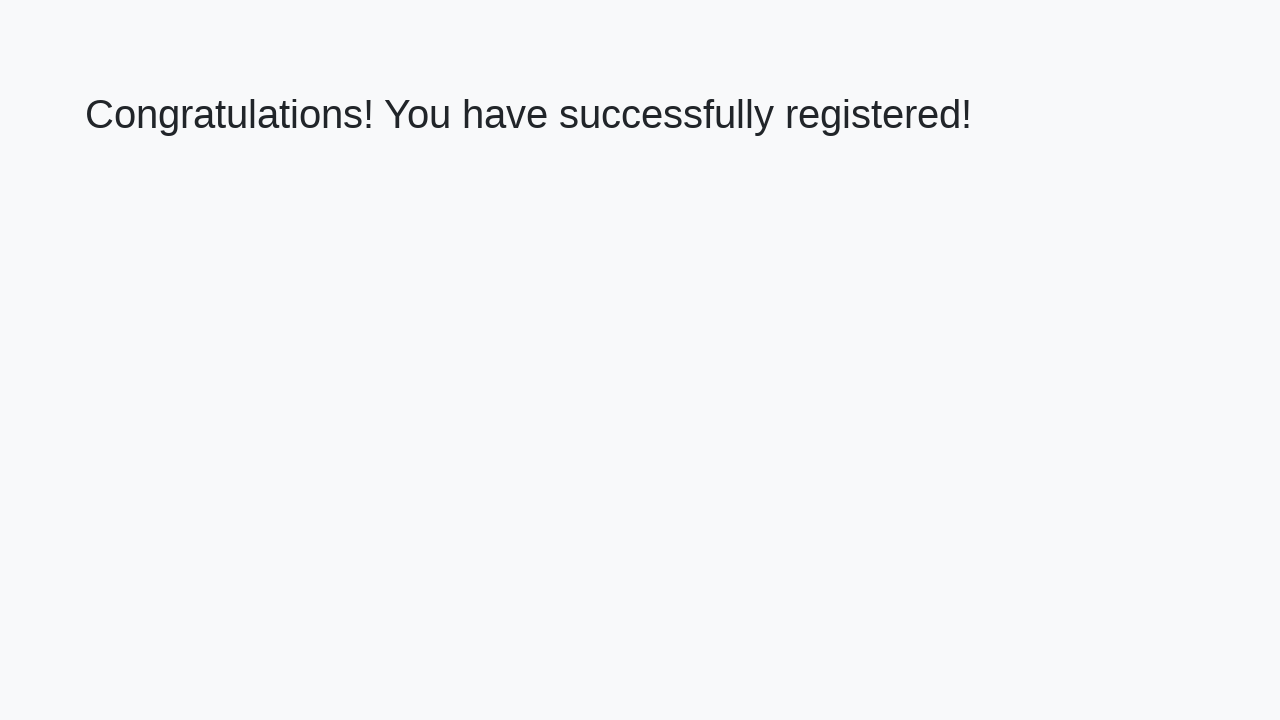

Verified that success message matches expected text
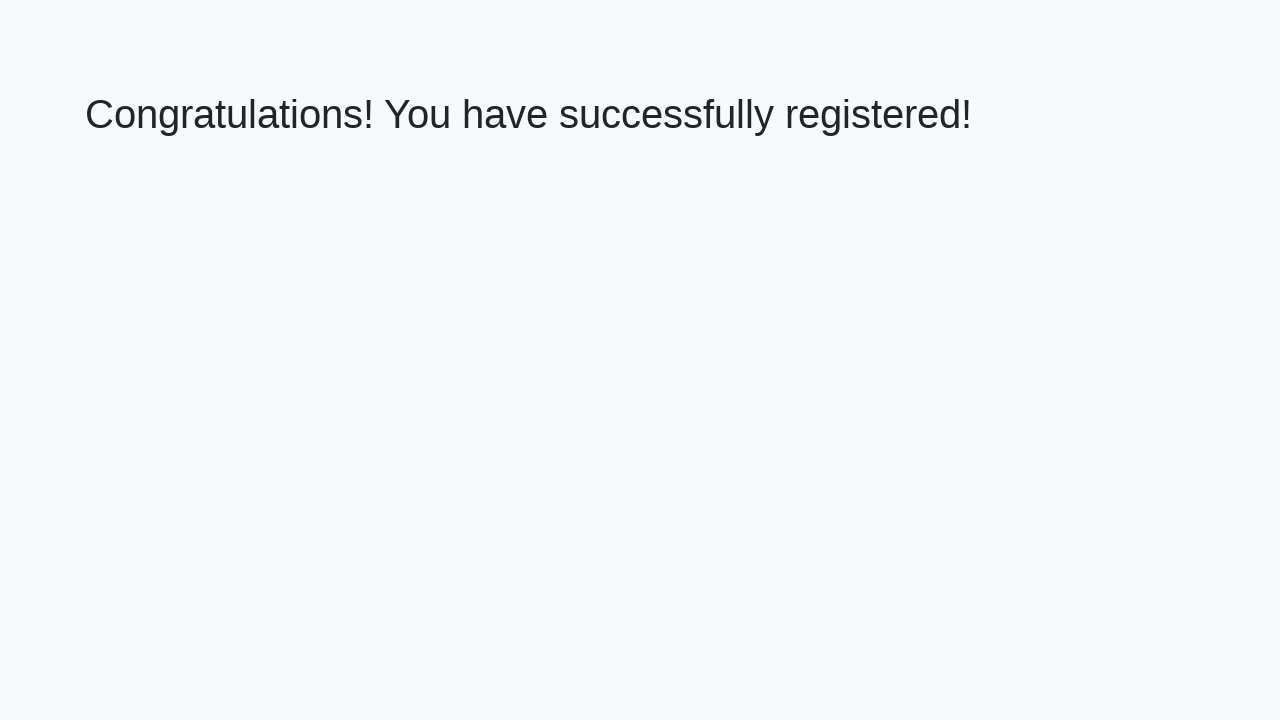

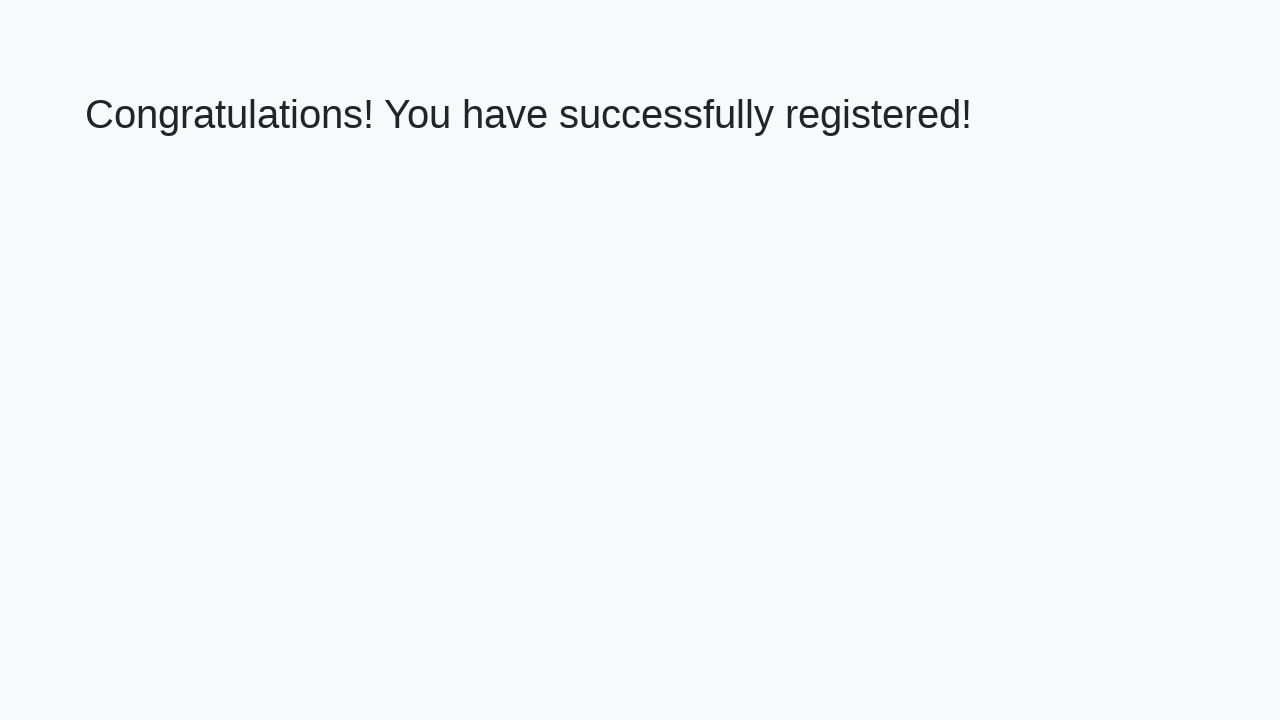